Tests clicking on Lazada Covid-19 Response option and verifying the page

Starting URL: https://www.lazada.com/en/

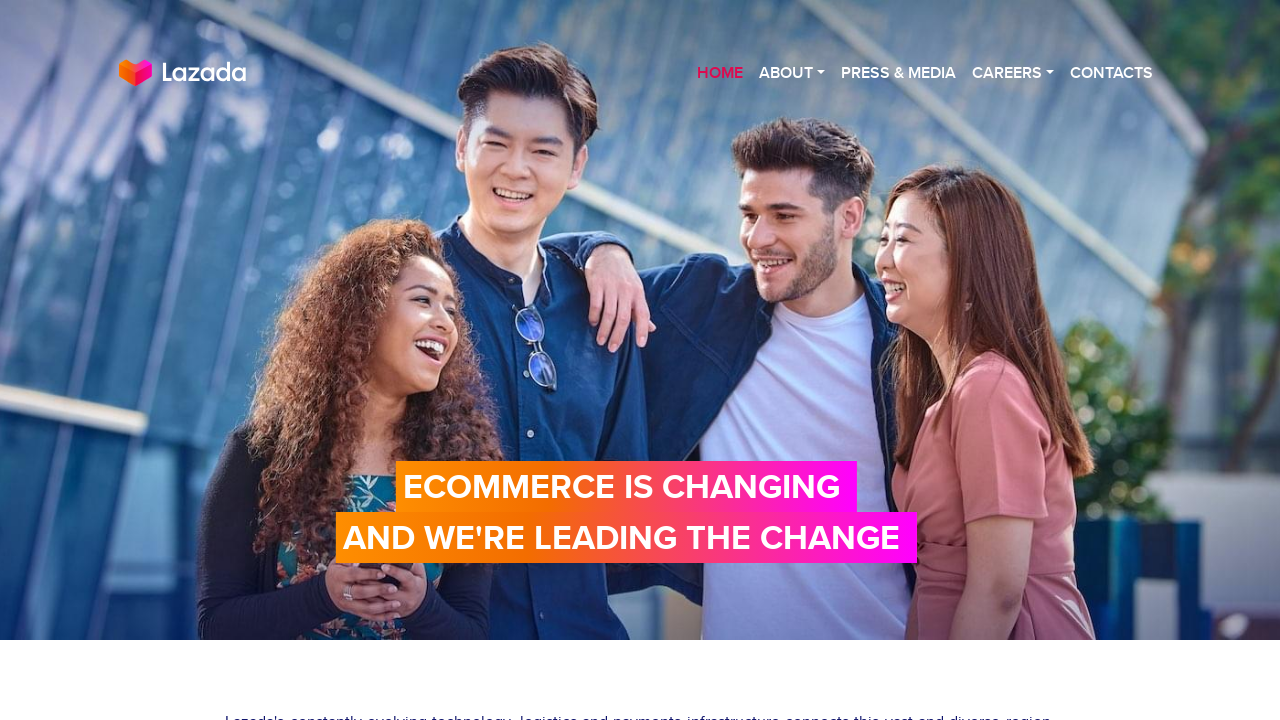

Clicked on the About dropdown menu at (792, 73) on xpath=//div[@id='first']//ul[@class='nav navbar-nav semi-bold text-right']//li[2
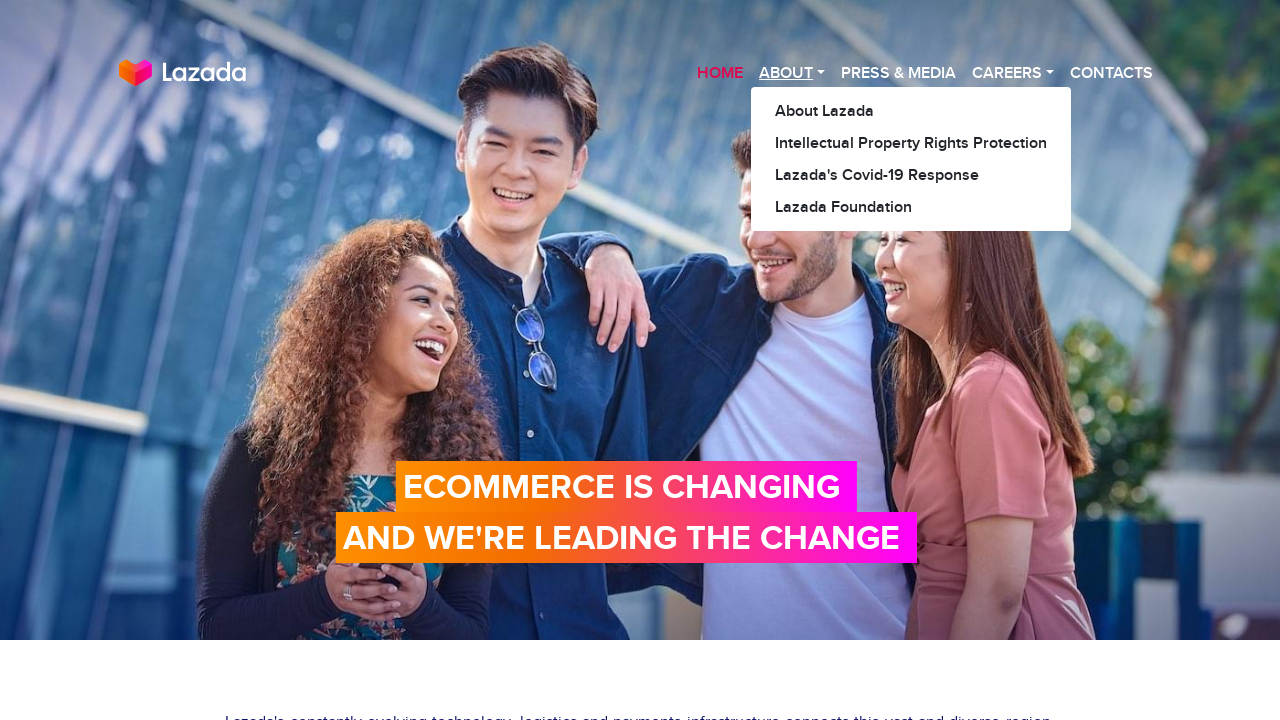

Clicked on Lazada Covid-19 Response option at (911, 175) on xpath=//div[@id='first']//a[3]
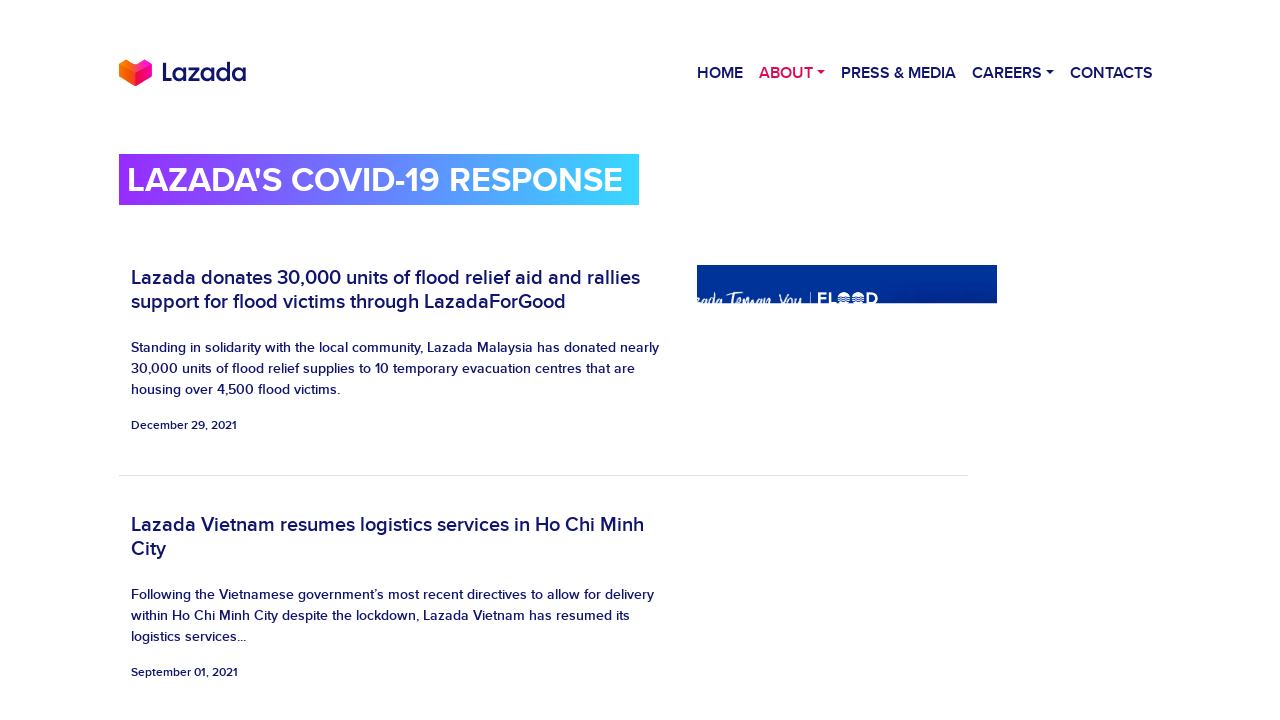

Waited for Covid-19 Response page to load and section title appeared
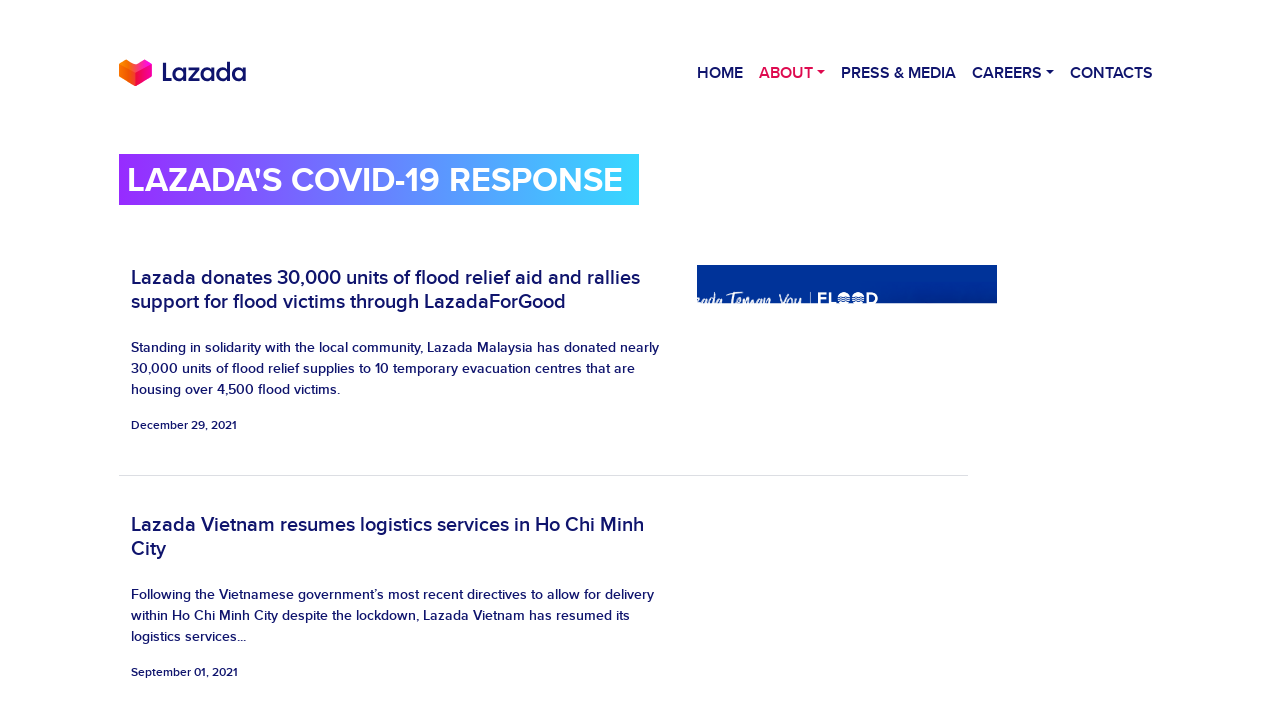

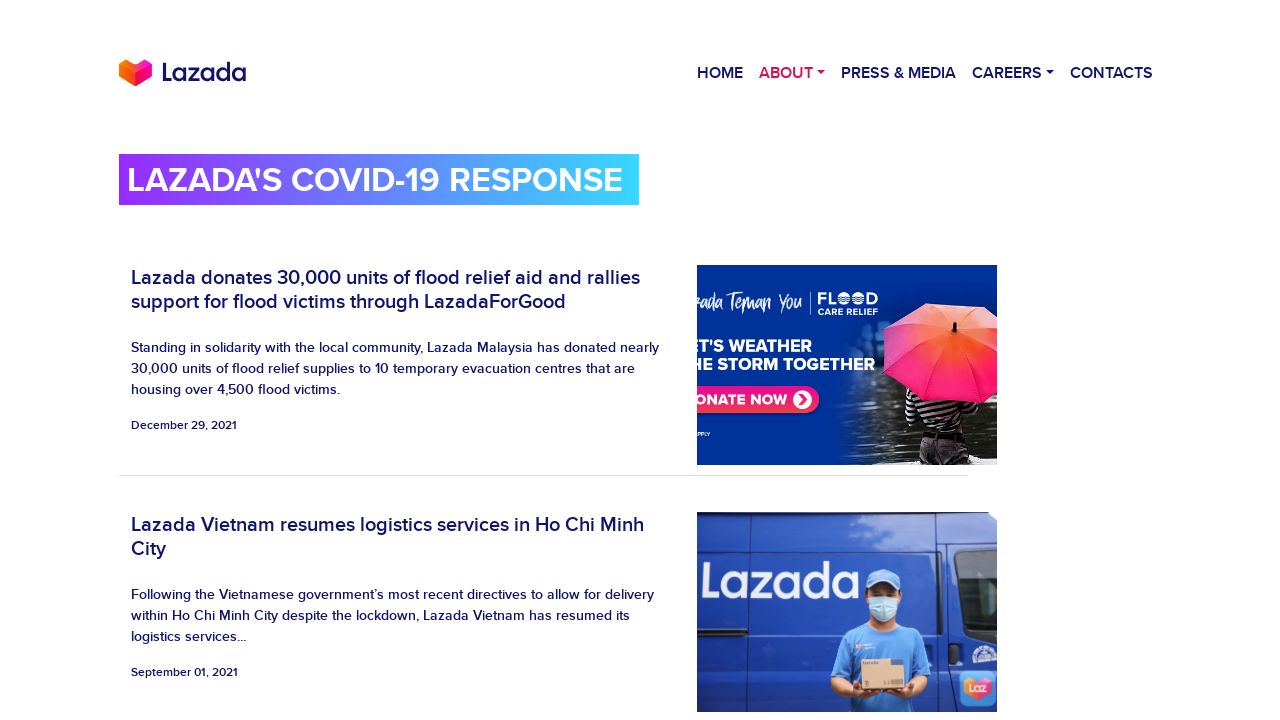